Tests dynamic controls functionality by verifying a text input field's enabled state, clicking a toggle button to enable it, and confirming the state change.

Starting URL: https://v1.training-support.net/selenium/dynamic-controls

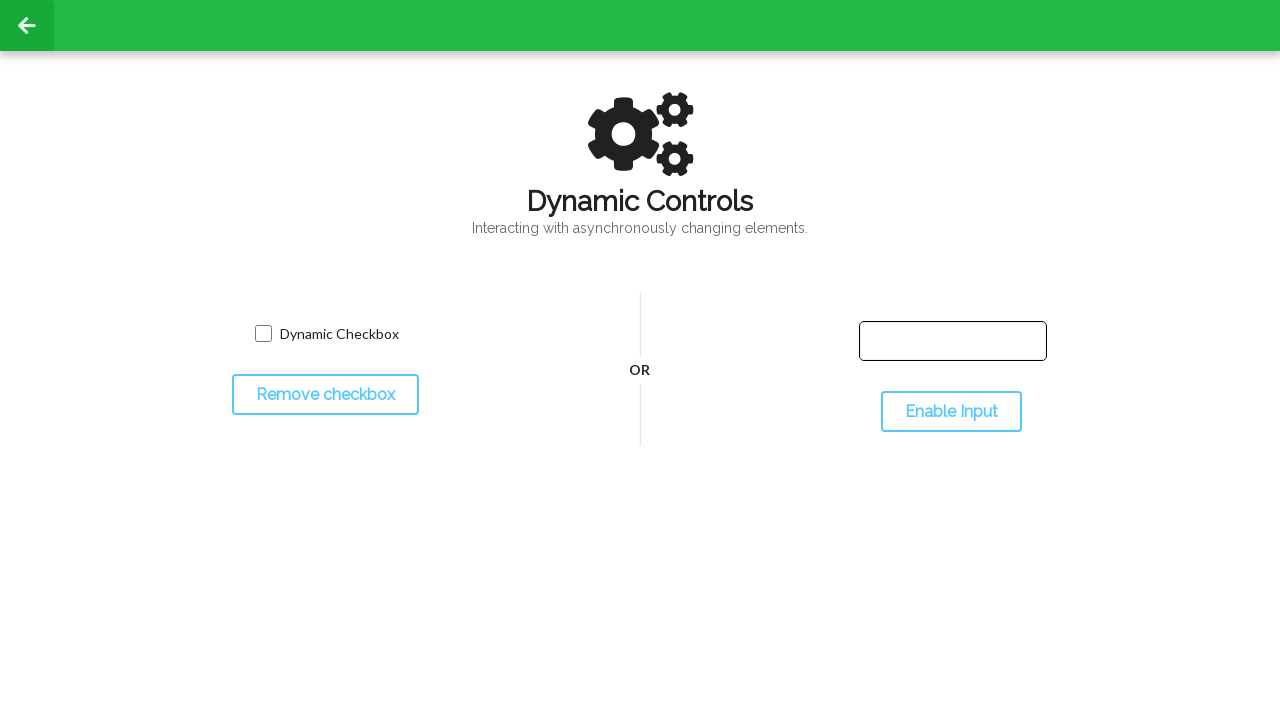

Located the text input field
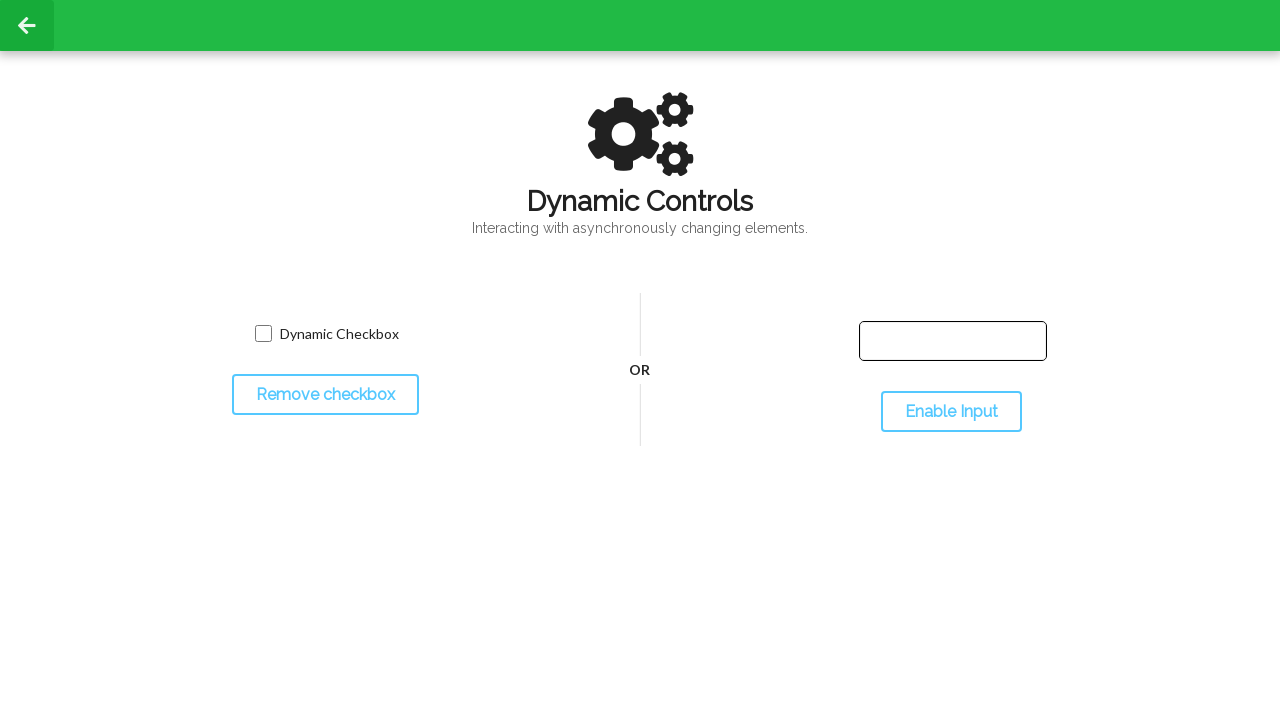

Verified that the text input field is initially disabled
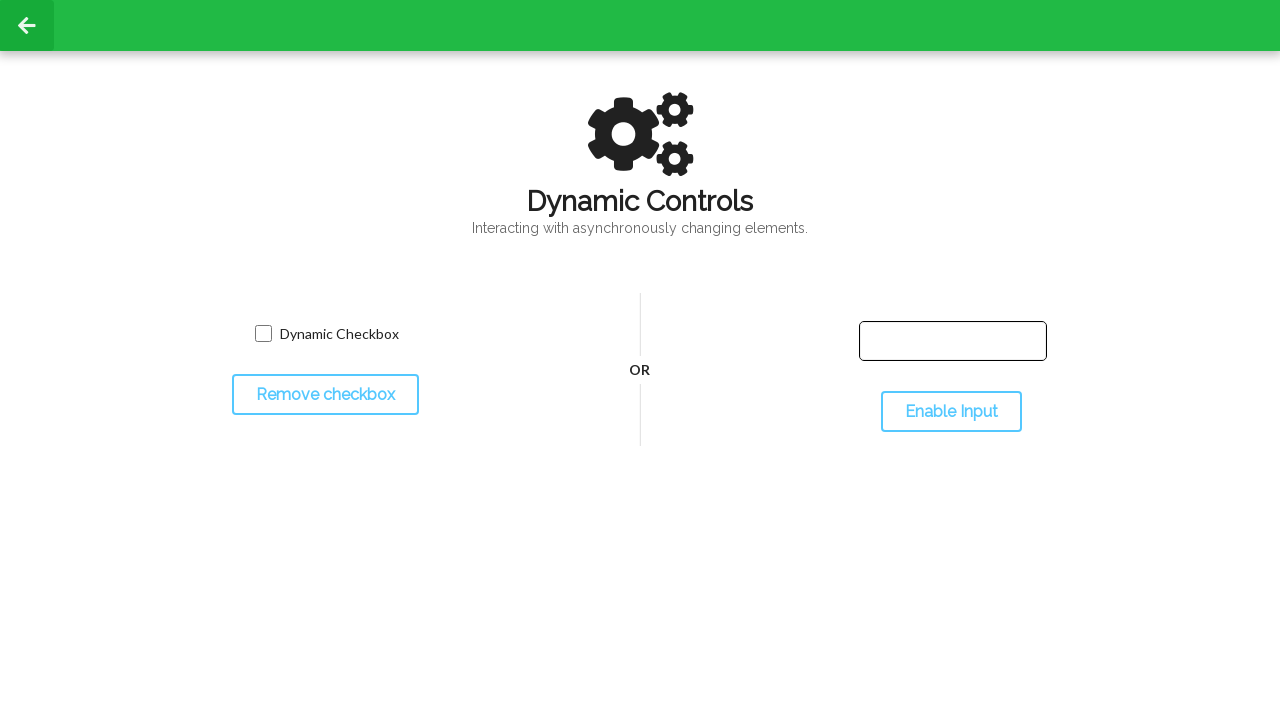

Clicked the toggle button to enable the input field at (951, 412) on #toggleInput
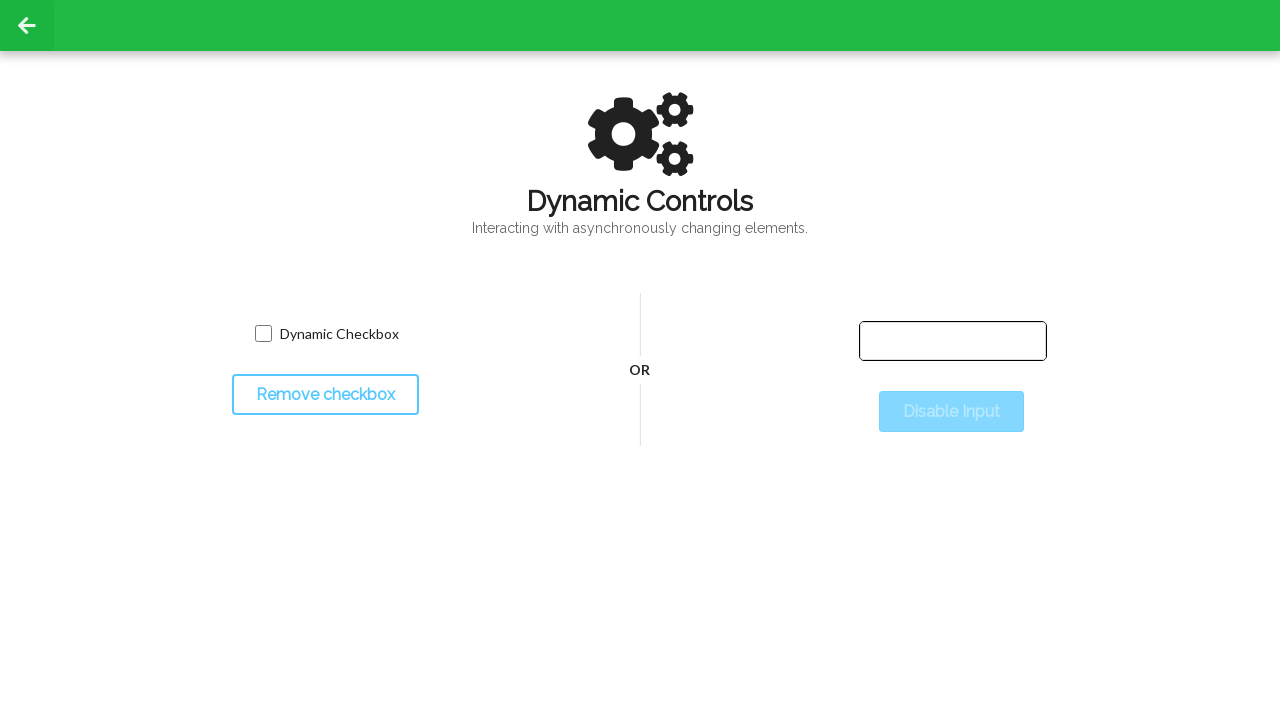

Waited for the input field to become enabled
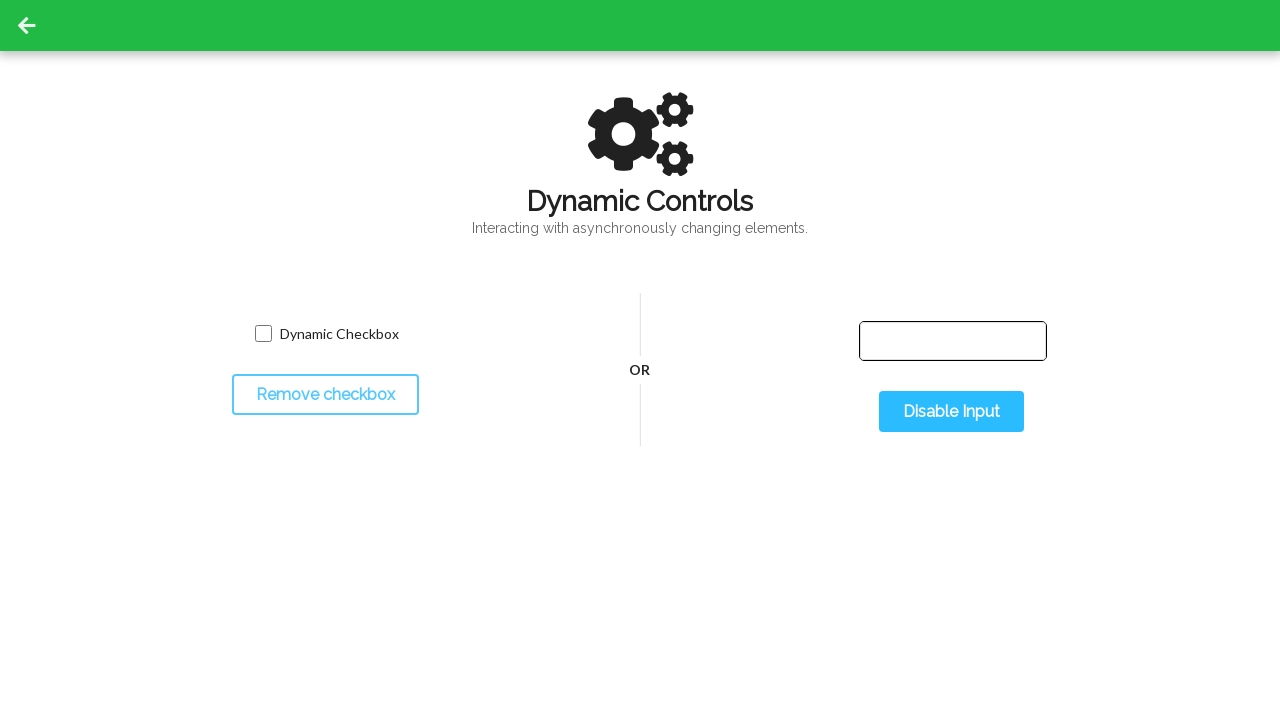

Verified that the text input field is now enabled after toggle
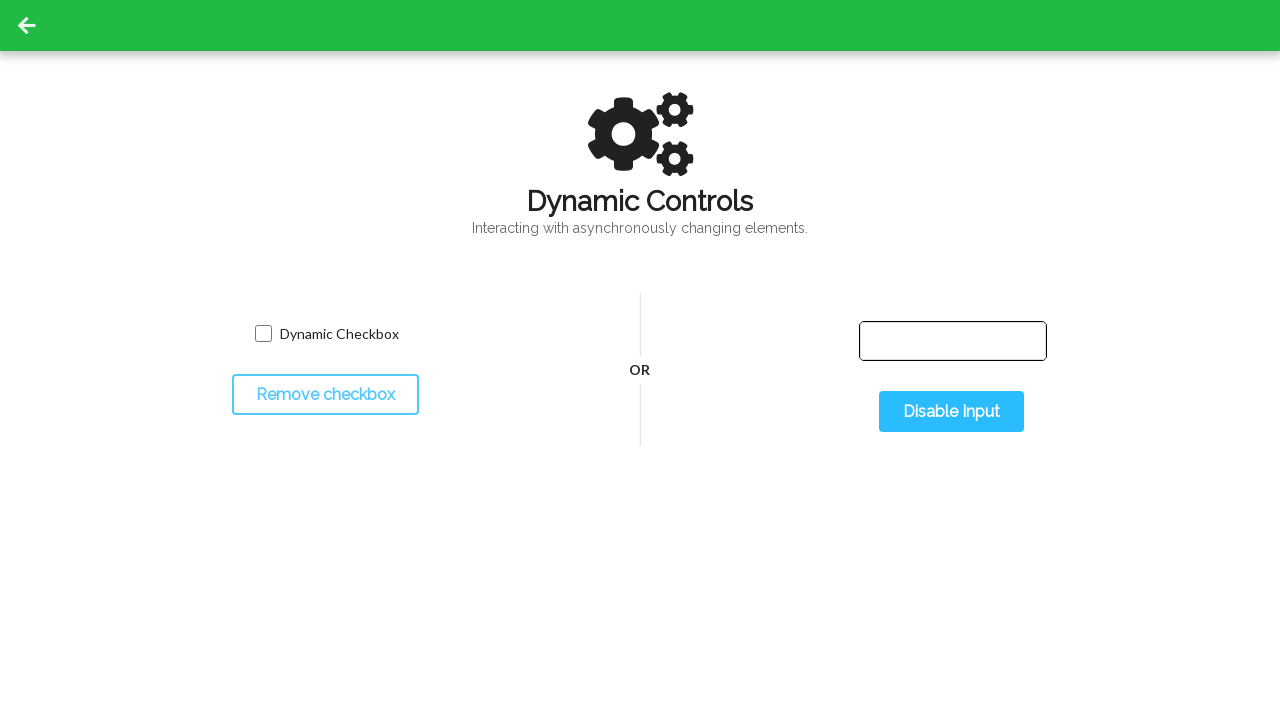

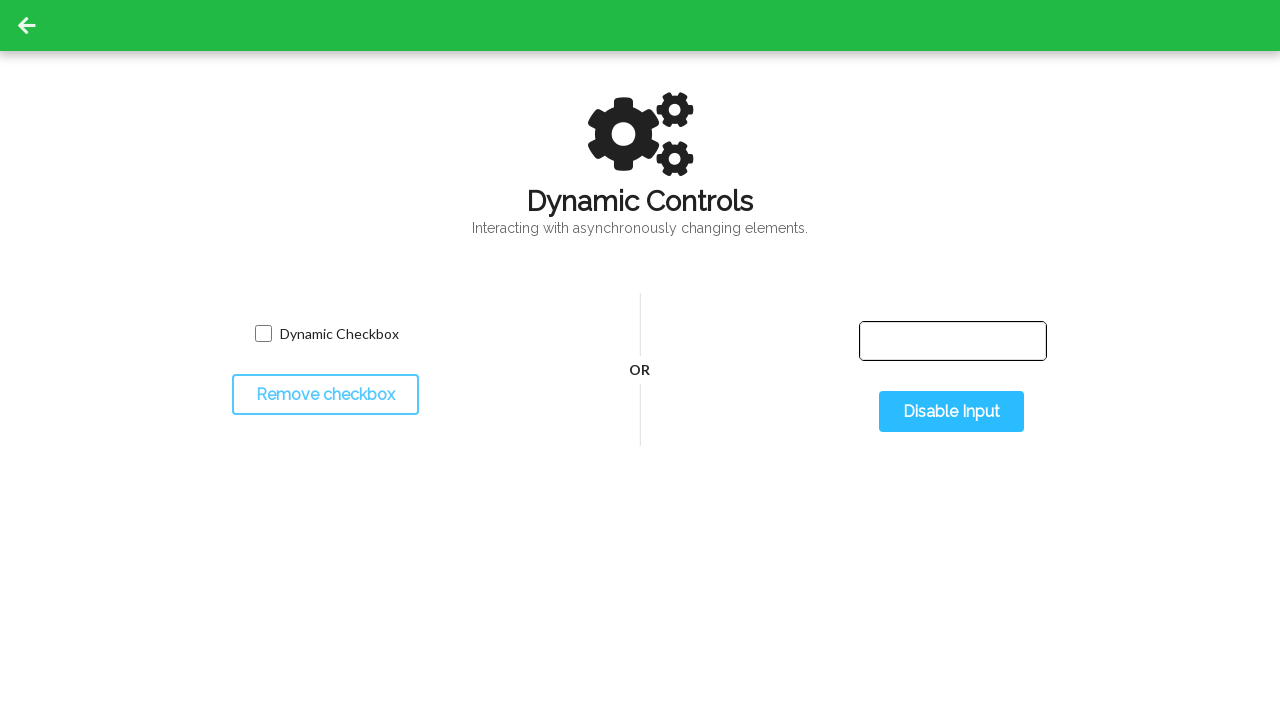